Tests various checkbox interactions including basic checkboxes, tri-state checkboxes, toggle switches, and multi-select checkboxes on a form testing page

Starting URL: https://leafground.com/checkbox.xhtml

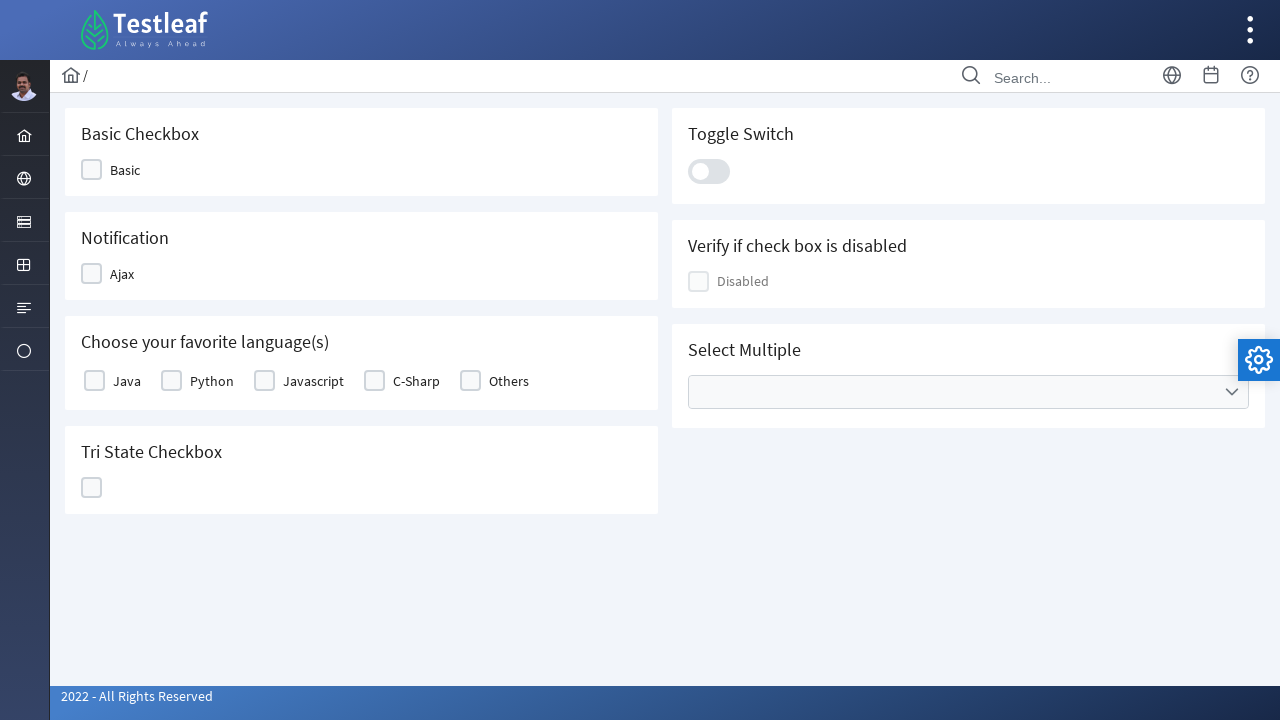

Clicked first checkbox at (92, 170) on (//div[@class='ui-selectbooleancheckbox ui-chkbox ui-widget']//div)[2]
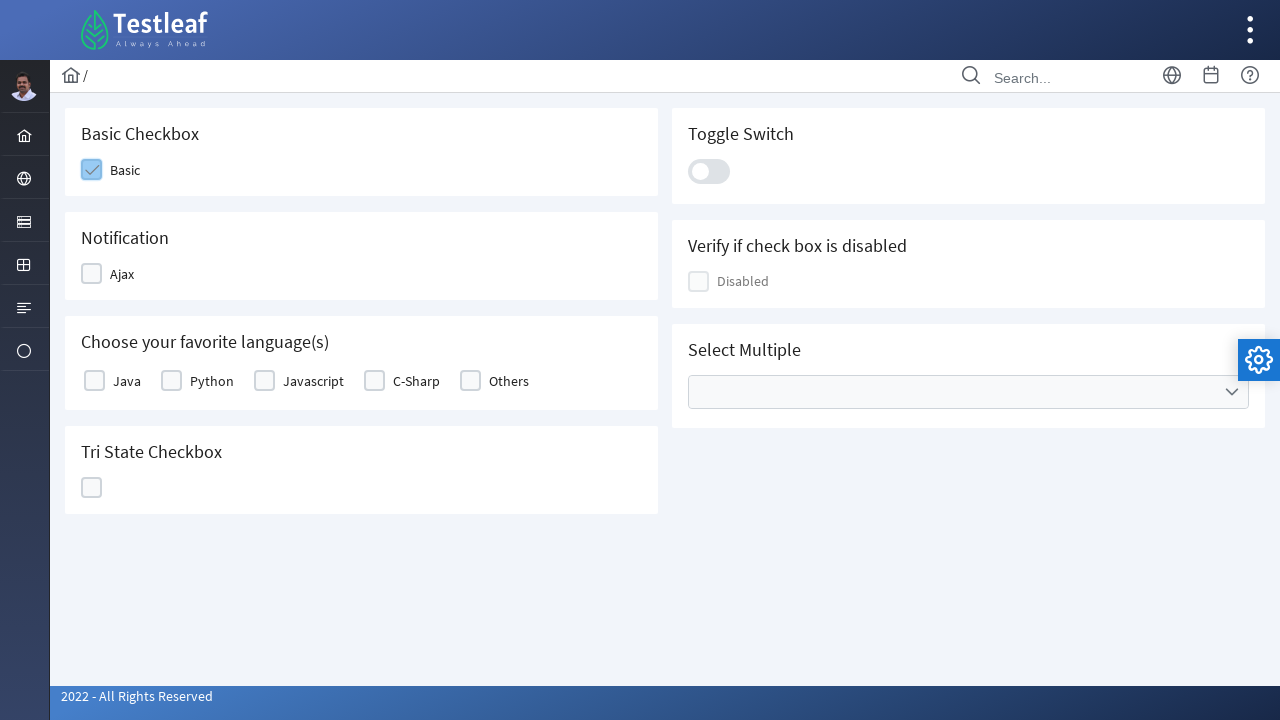

Clicked second checkbox at (92, 274) on (//div[@class='ui-selectbooleancheckbox ui-chkbox ui-widget']//div)[4]
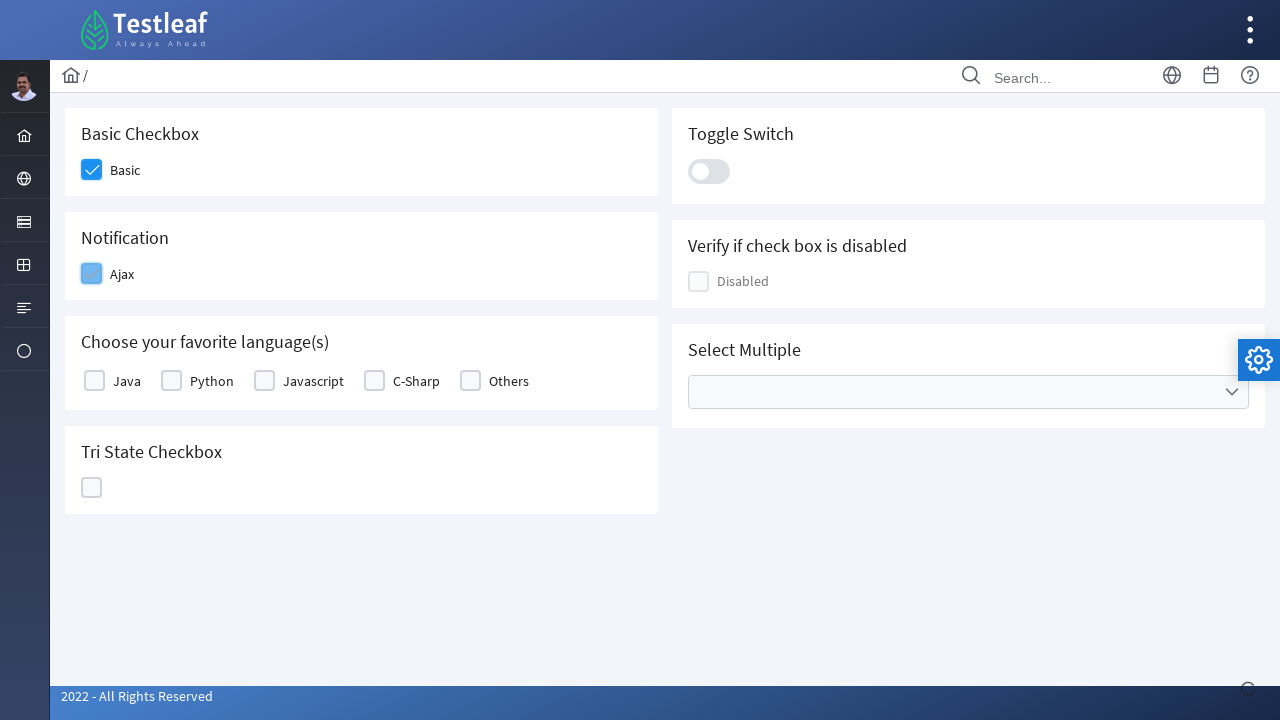

Notification message appeared
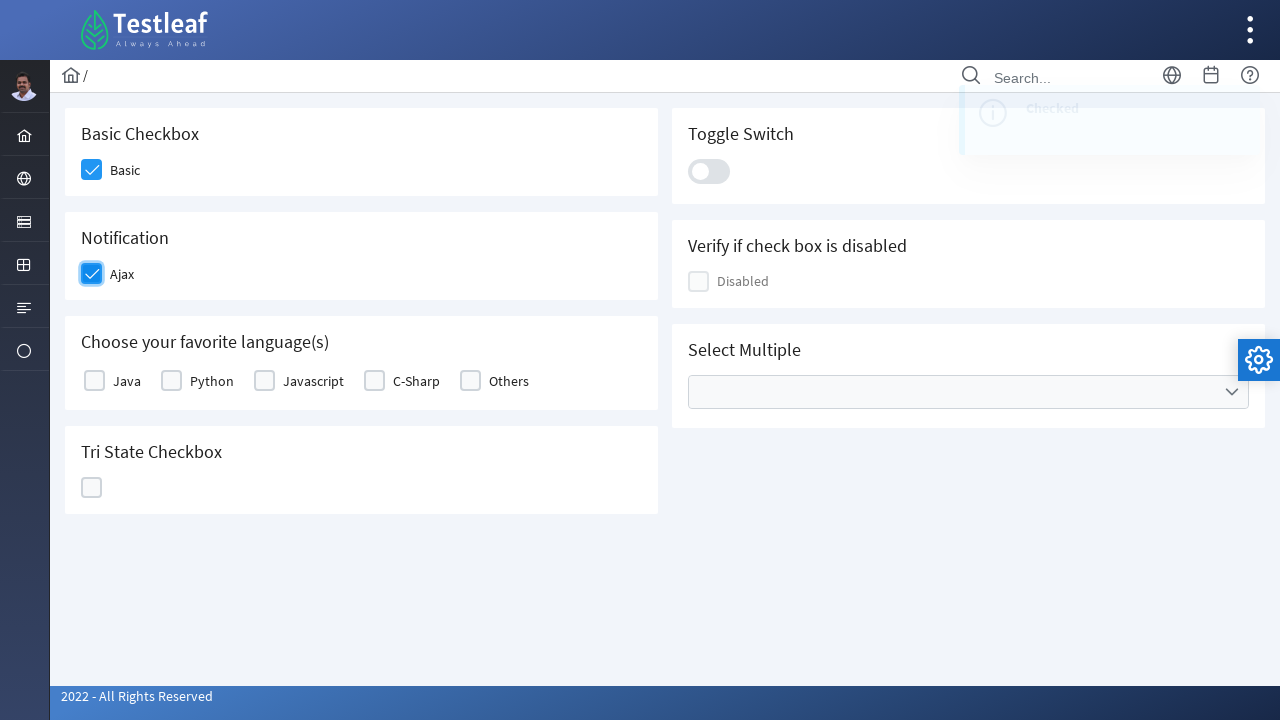

Clicked another checkbox at (94, 381) on (//div[@class='ui-chkbox ui-widget'])[1]
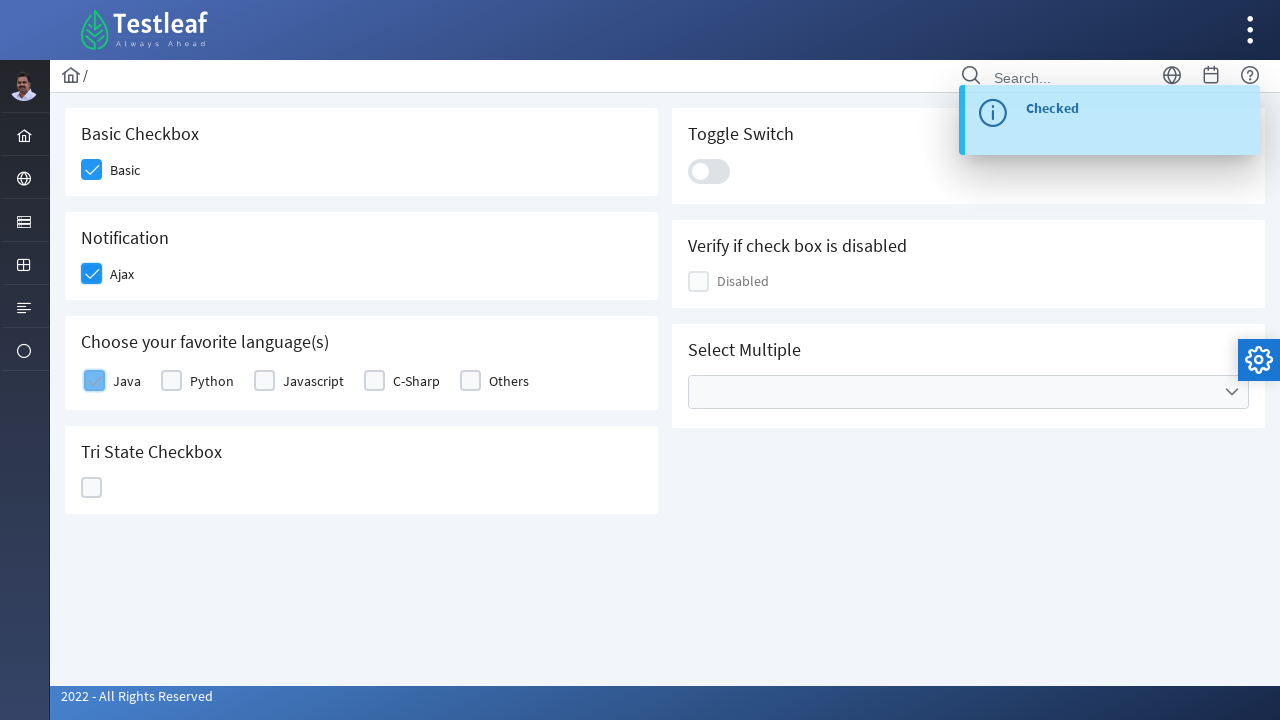

Clicked tri-state checkbox at (92, 488) on (//div[contains(@class,'ui-chkbox-box ui')])[8]
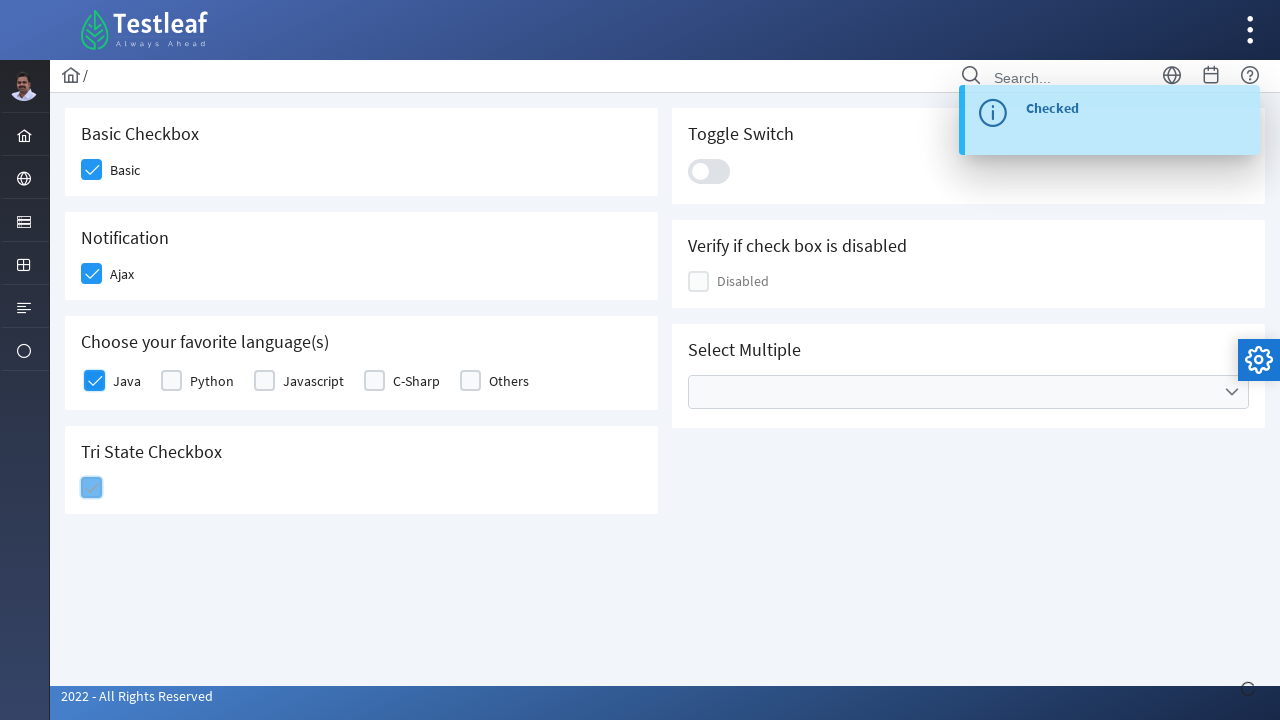

Tri-state notification appeared
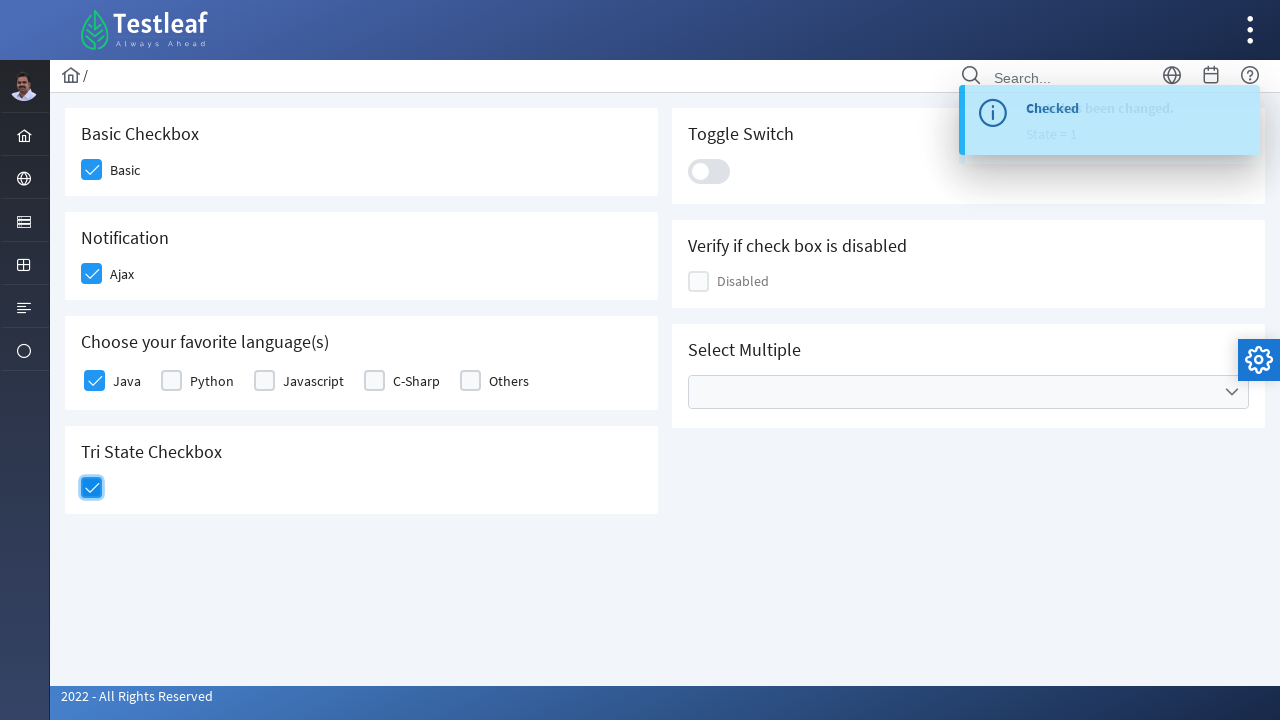

Clicked toggle switch (first click) at (709, 171) on .ui-toggleswitch-slider
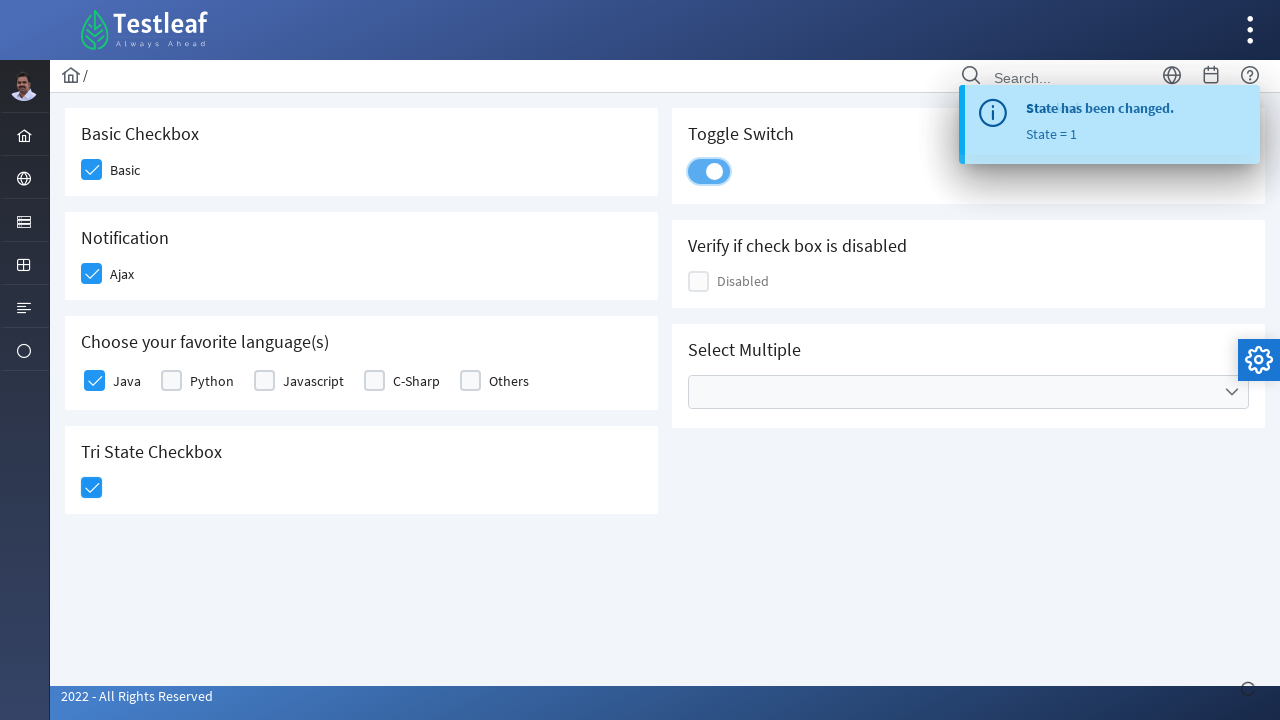

Waited 500ms between toggle clicks
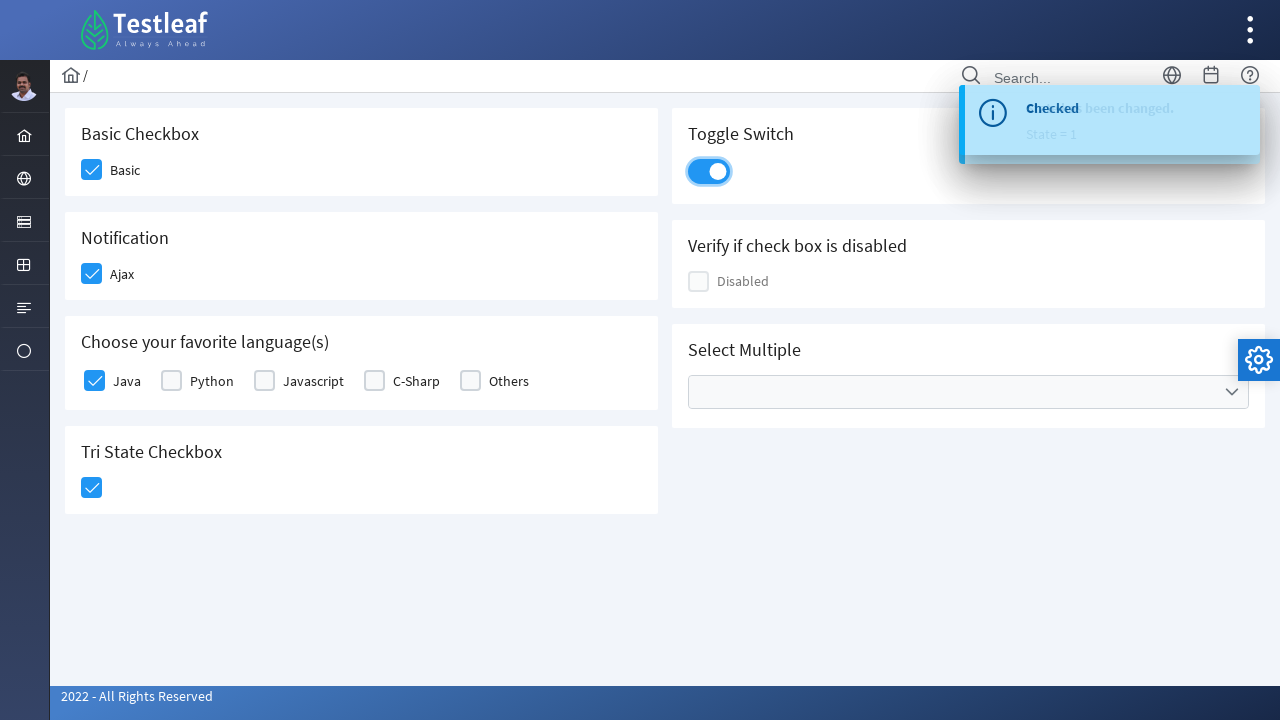

Clicked toggle switch (second click) at (709, 171) on .ui-toggleswitch-slider
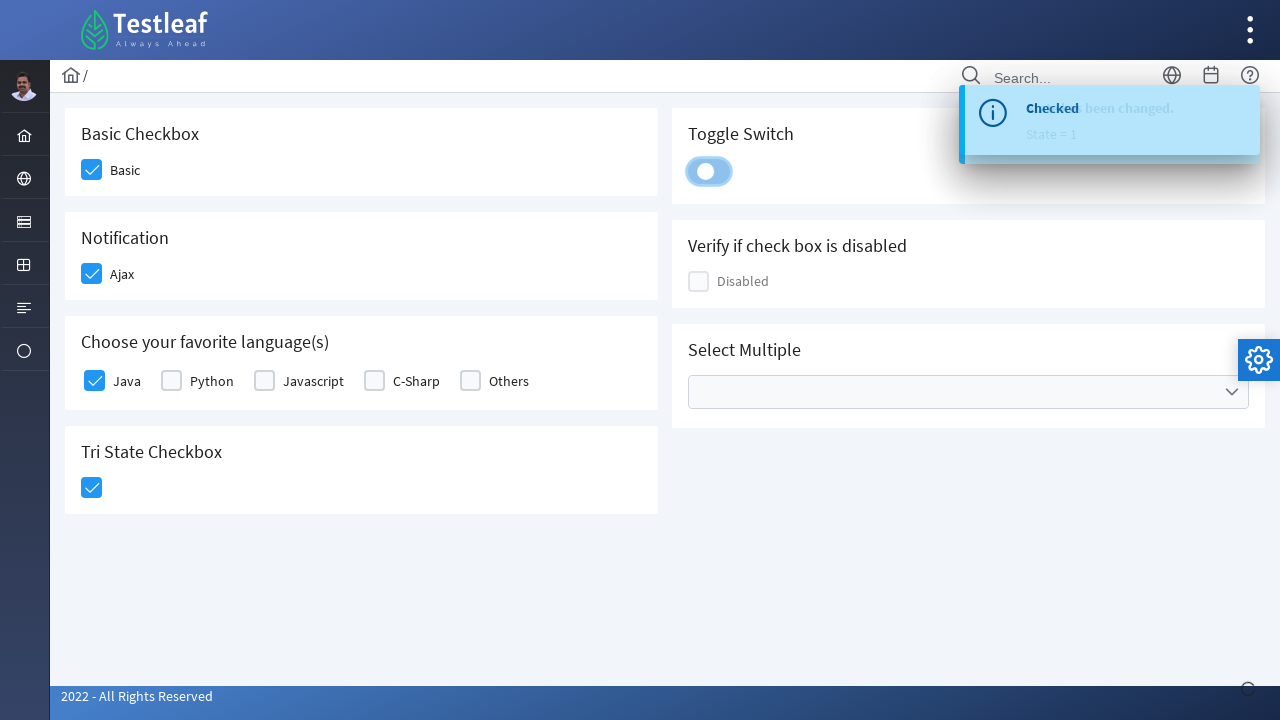

Located disabled checkbox for verification
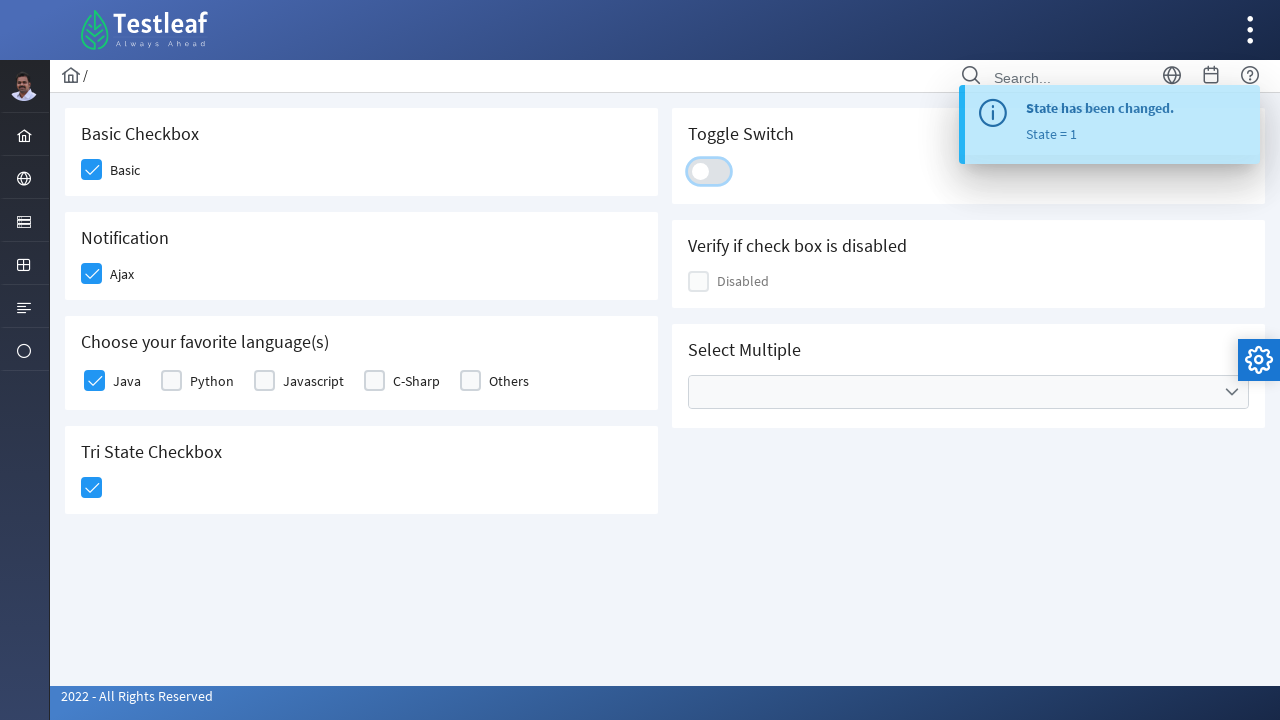

Opened multi-select Cities dropdown at (968, 392) on xpath=//ul[@data-label='Cities']
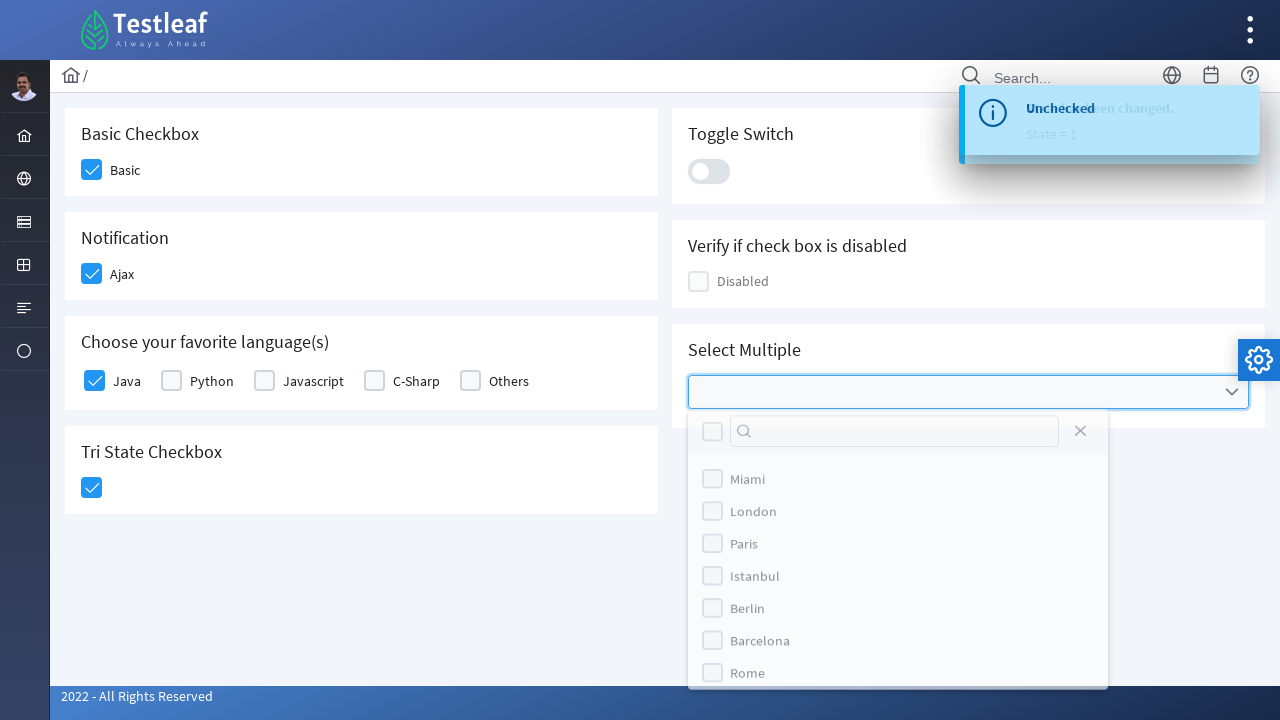

Selected first option from multi-select dropdown at (712, 433) on (//div[@role='dialog']//div[@class='ui-chkbox-box ui-widget ui-corner-all ui-sta
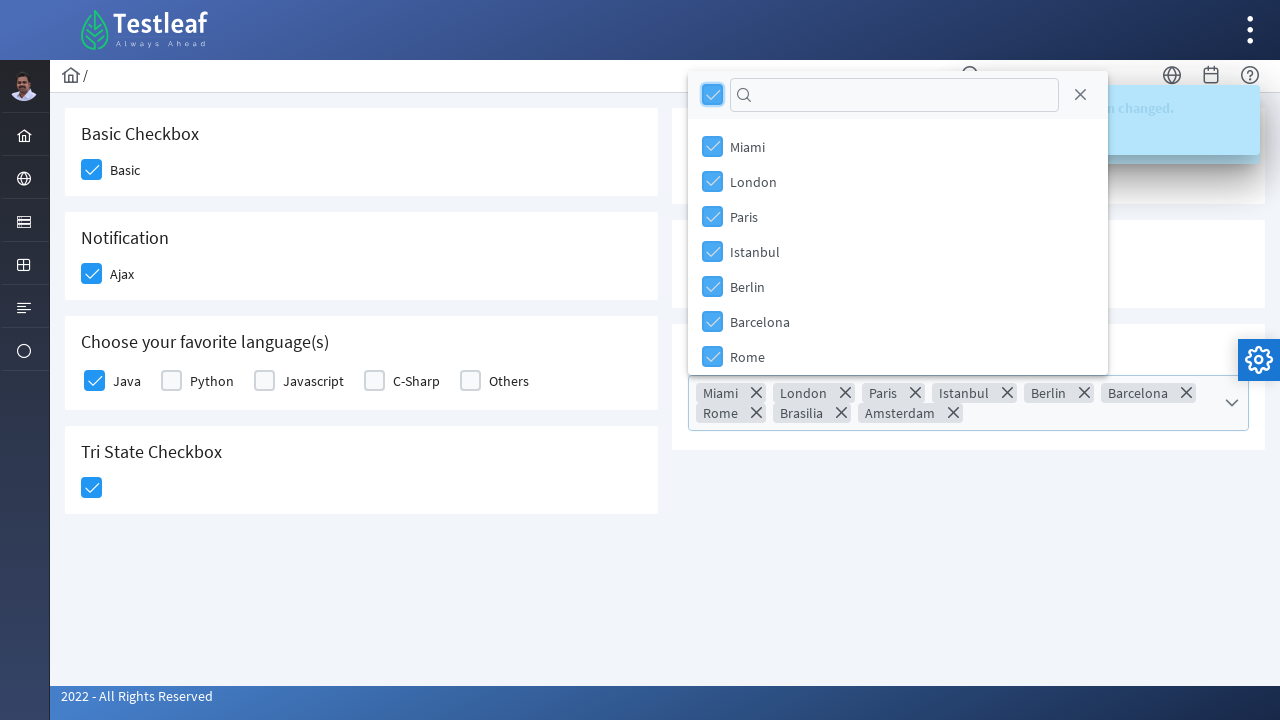

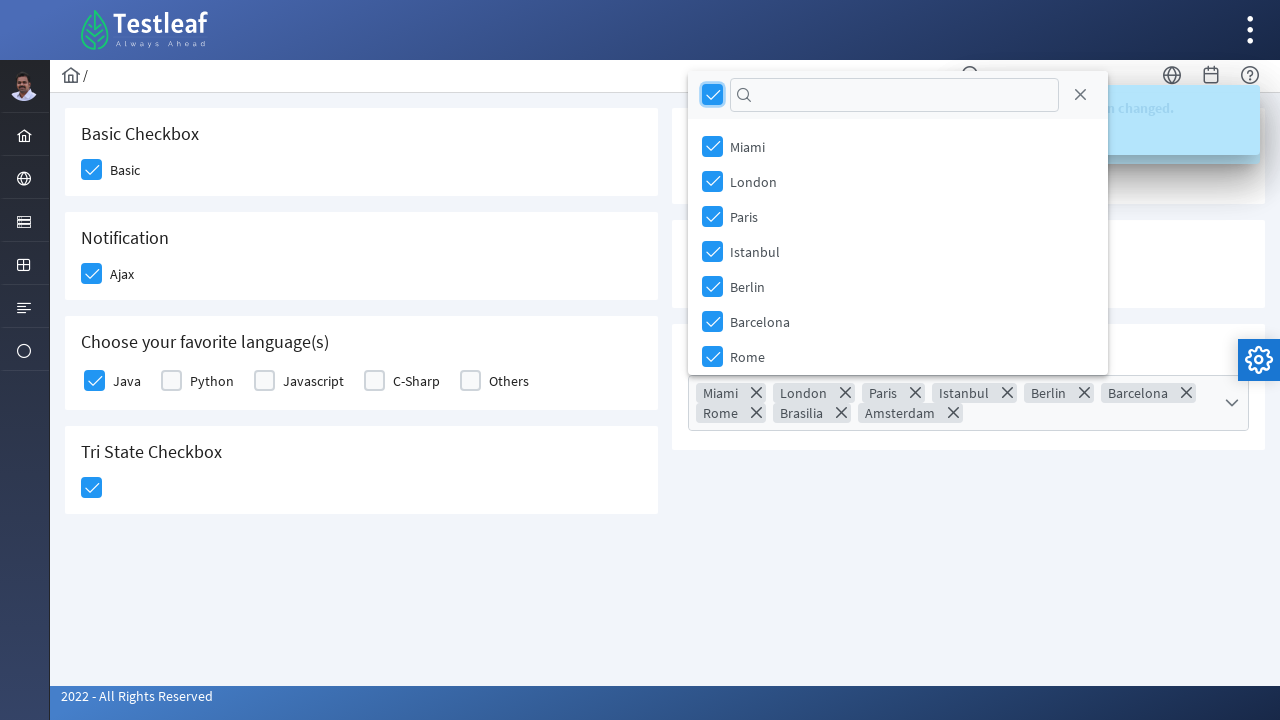